Tests a simple todo list application by adding three todo items and verifying that three checkboxes appear in the list

Starting URL: https://eviltester.github.io/simpletodolist/todo.html#/&eviltester

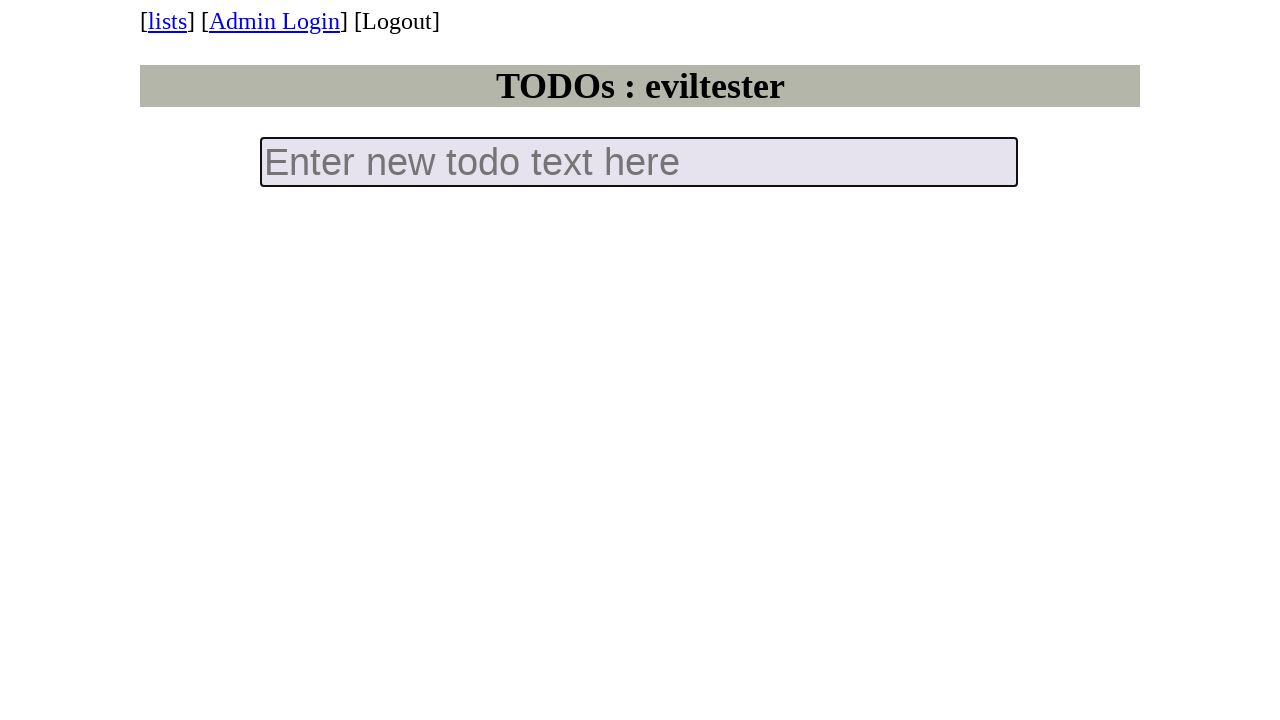

Filled new todo input field with 'todo 1' on input.new-todo
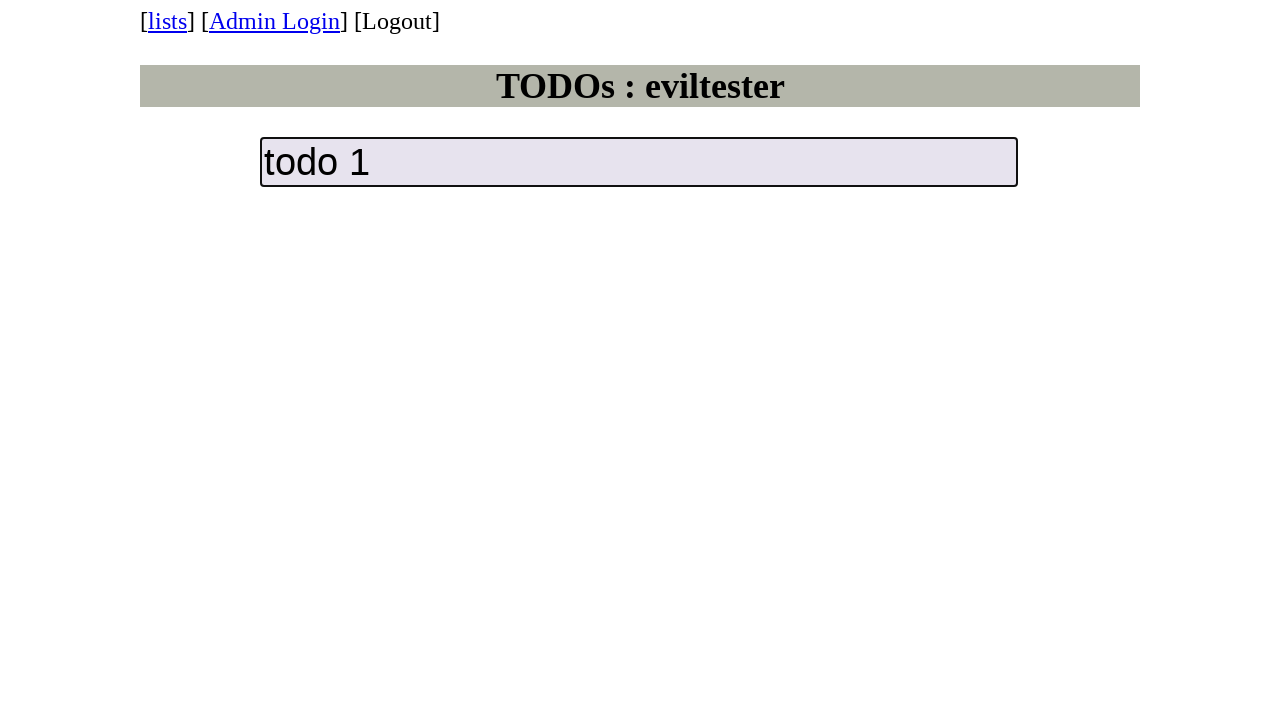

Pressed Enter to add first todo item on input.new-todo
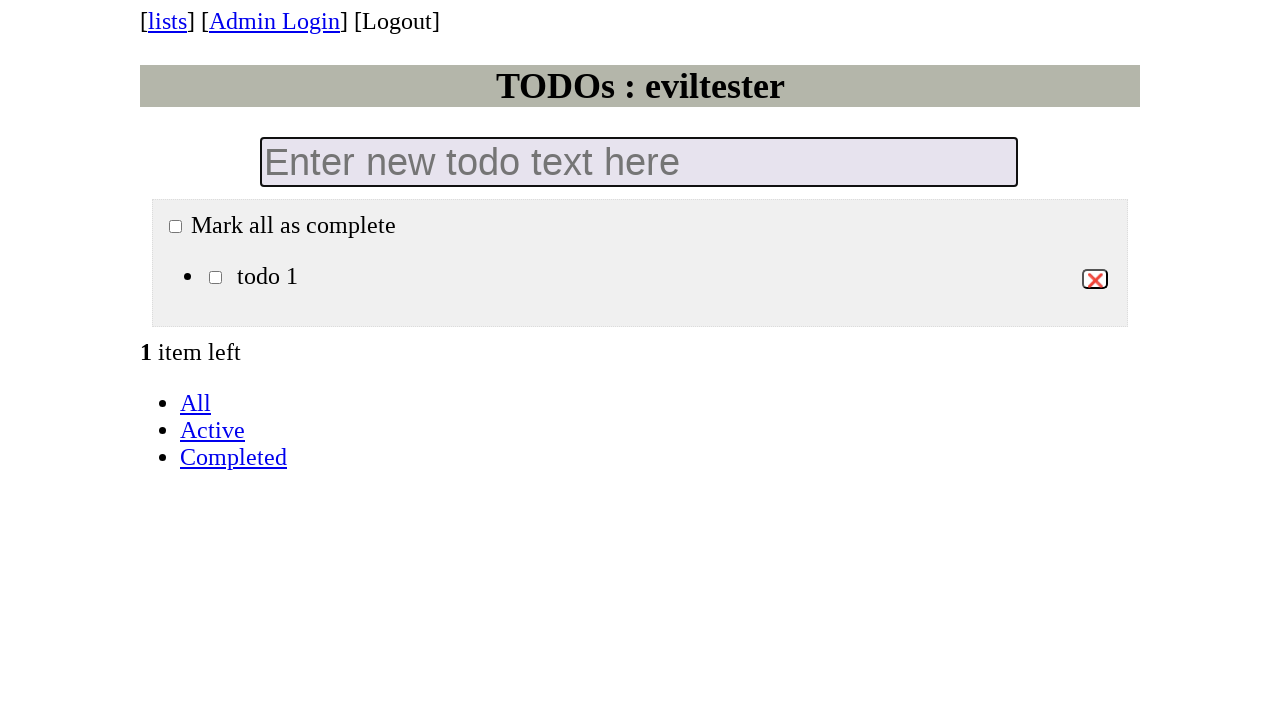

Filled new todo input field with 'todo 2' on input.new-todo
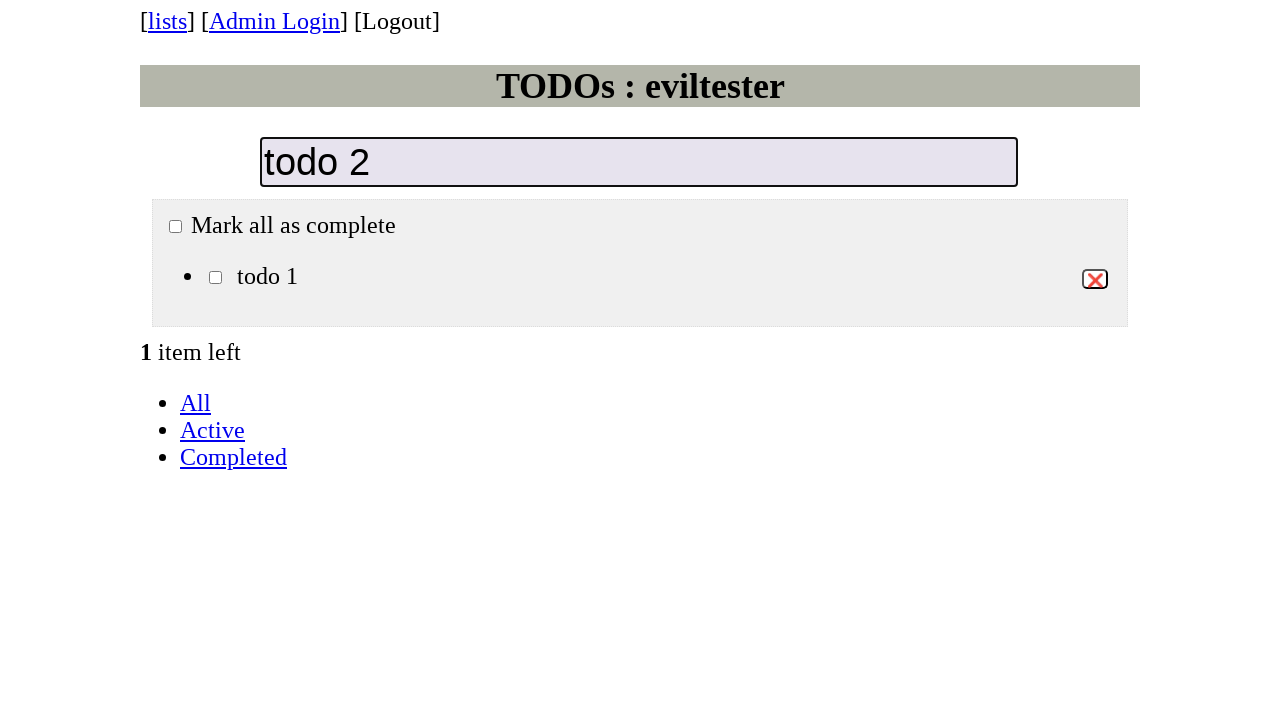

Pressed Enter to add second todo item on input.new-todo
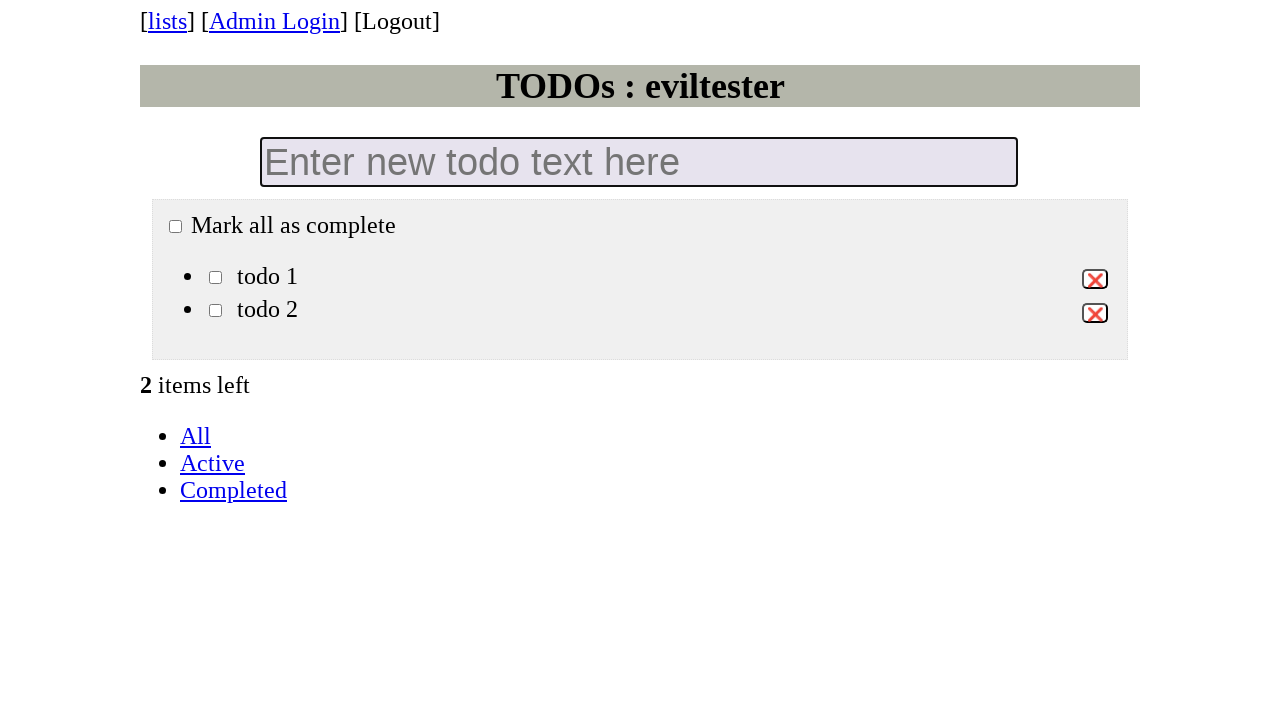

Filled new todo input field with 'todo 3' on input.new-todo
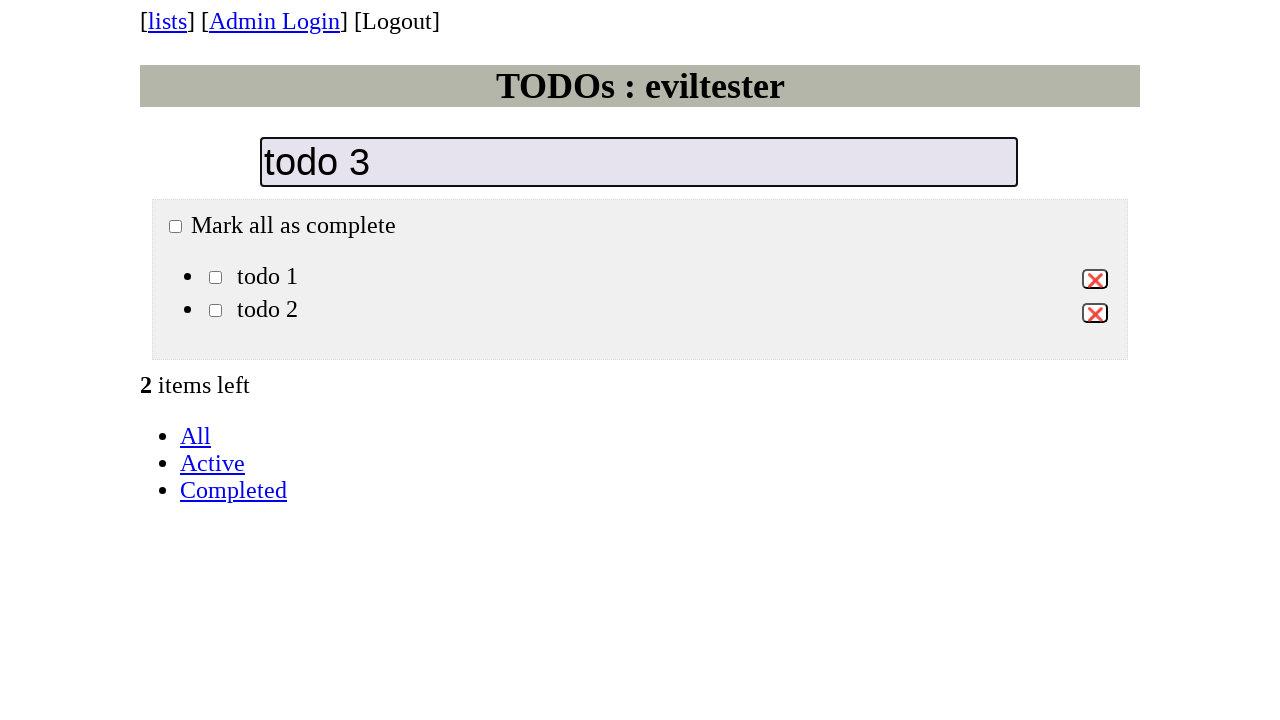

Pressed Enter to add third todo item on input.new-todo
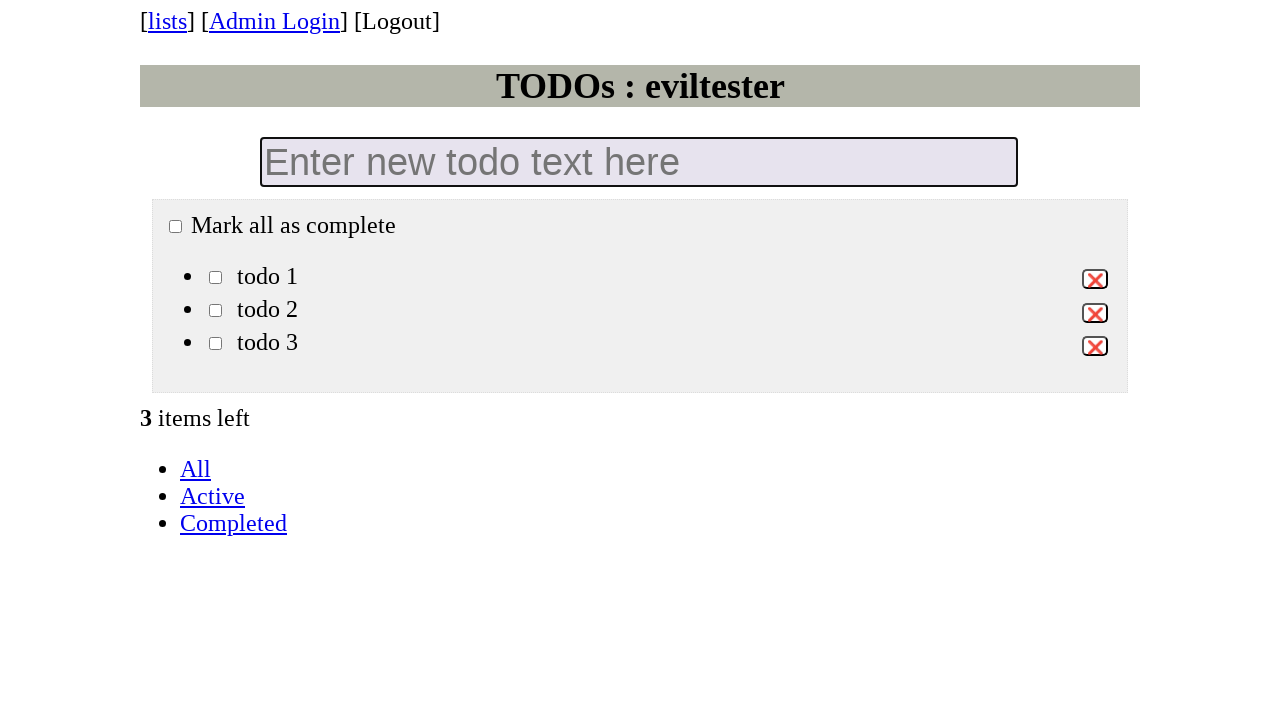

Waited for todo list checkboxes to appear
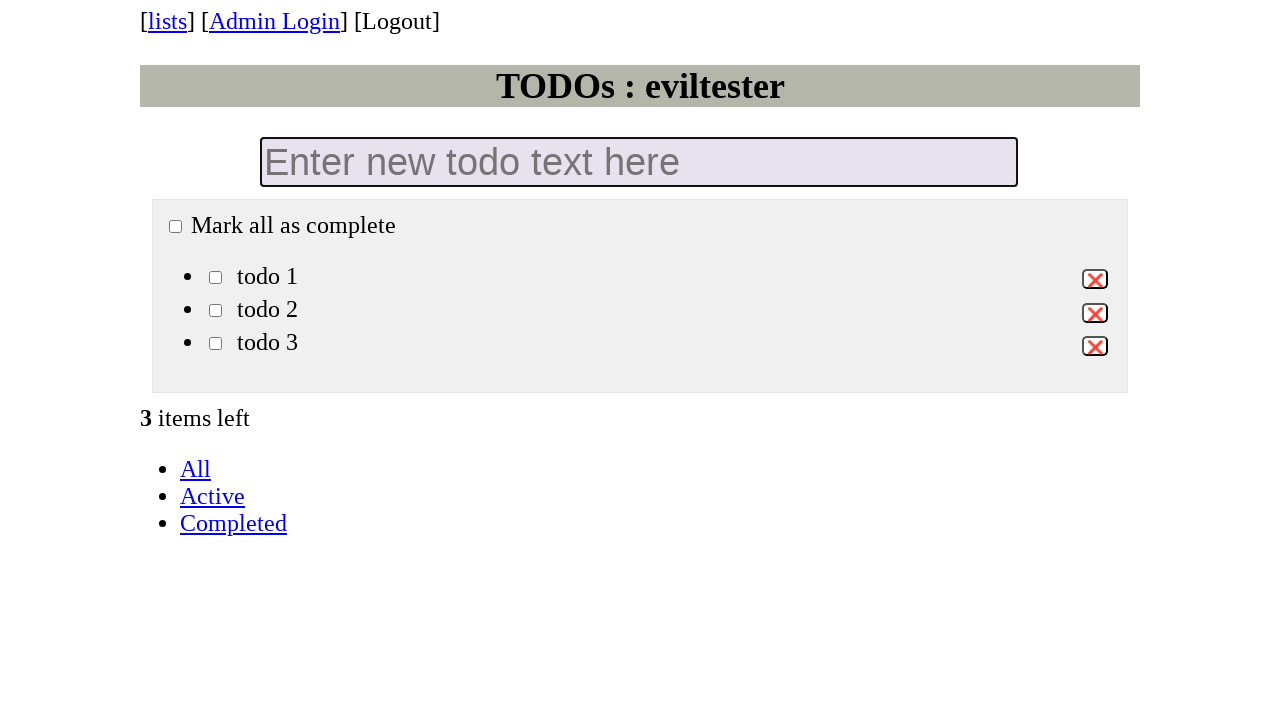

Located all checkbox elements in the todo list
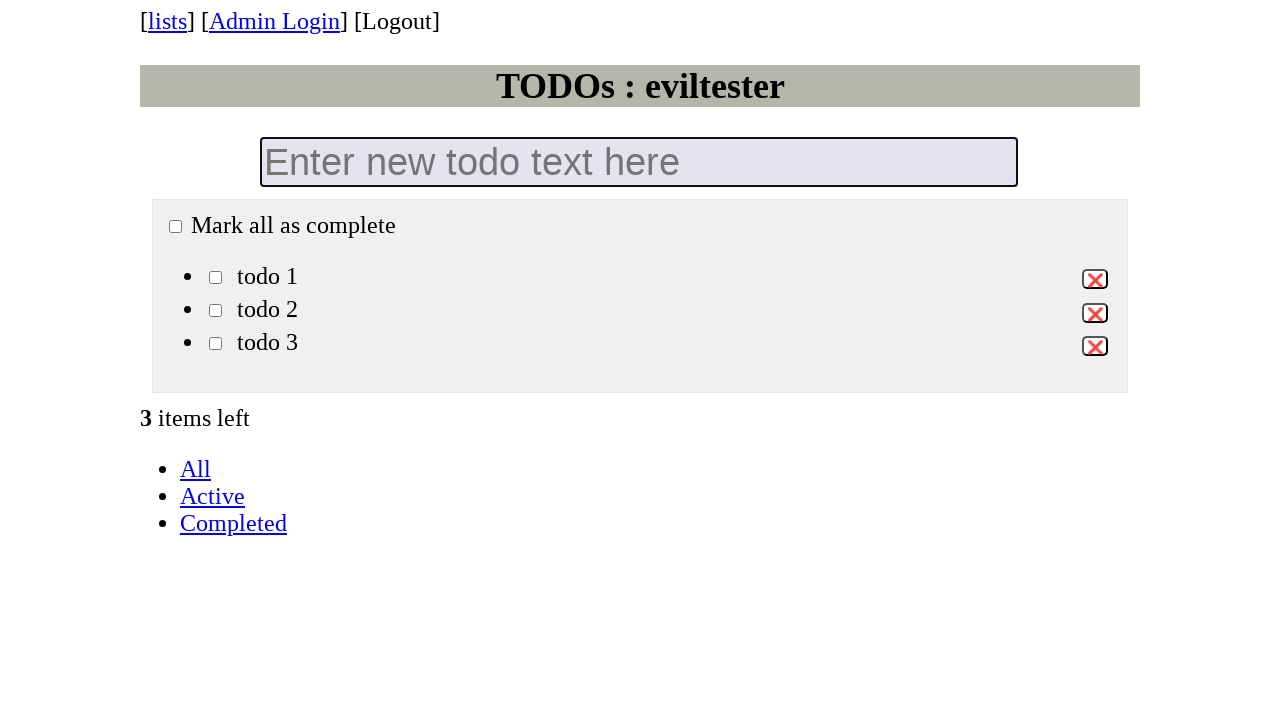

Verified that three checkboxes are present in the todo list
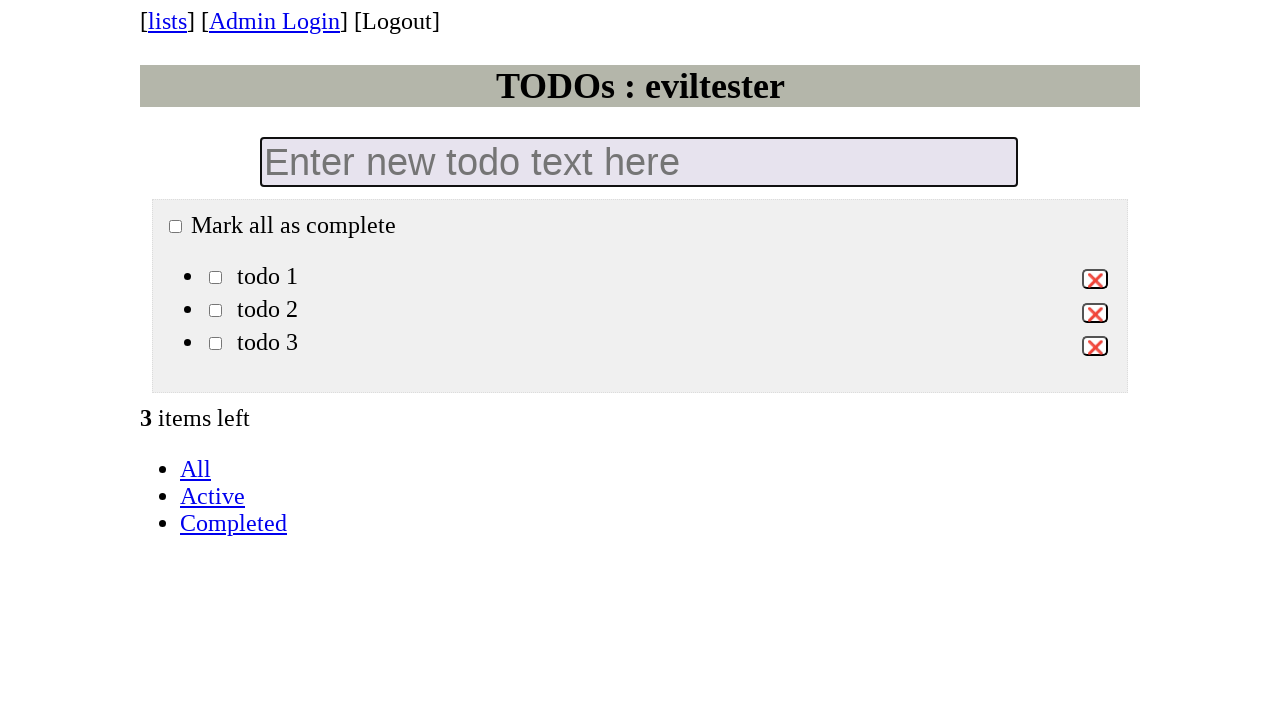

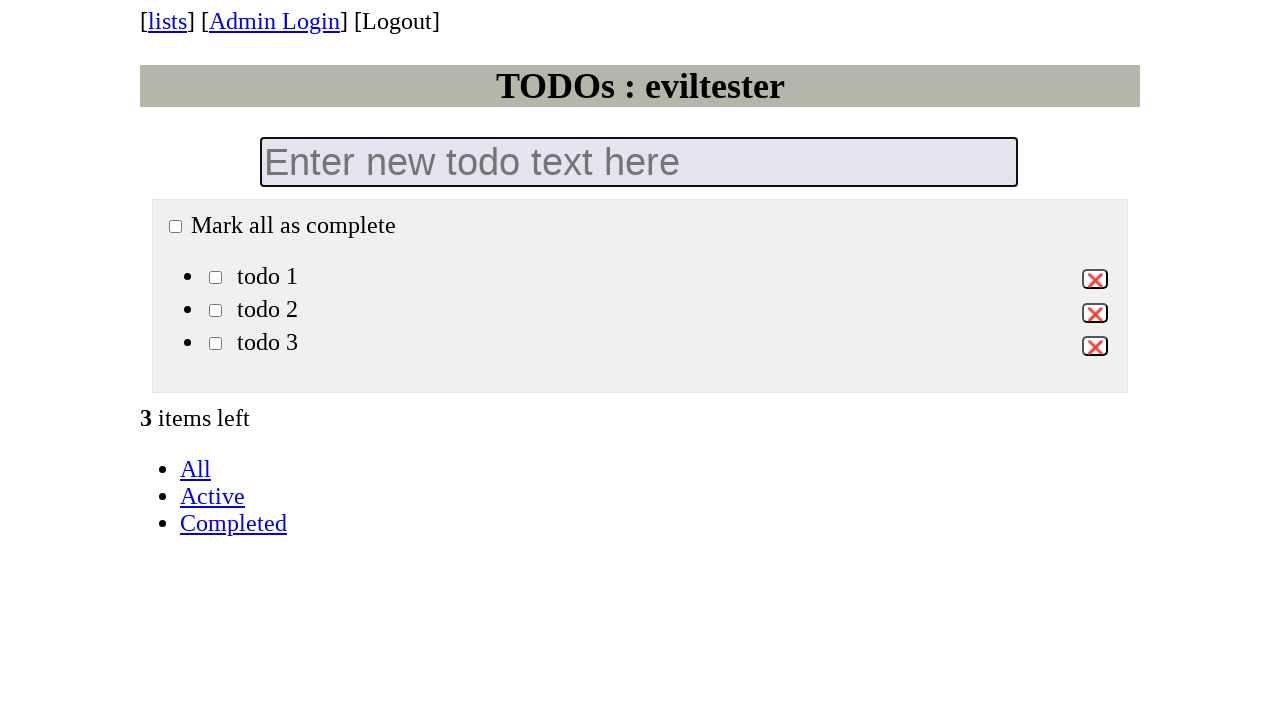